Tests drag and drop by offset by dragging element to specific coordinates

Starting URL: https://crossbrowsertesting.github.io/drag-and-drop

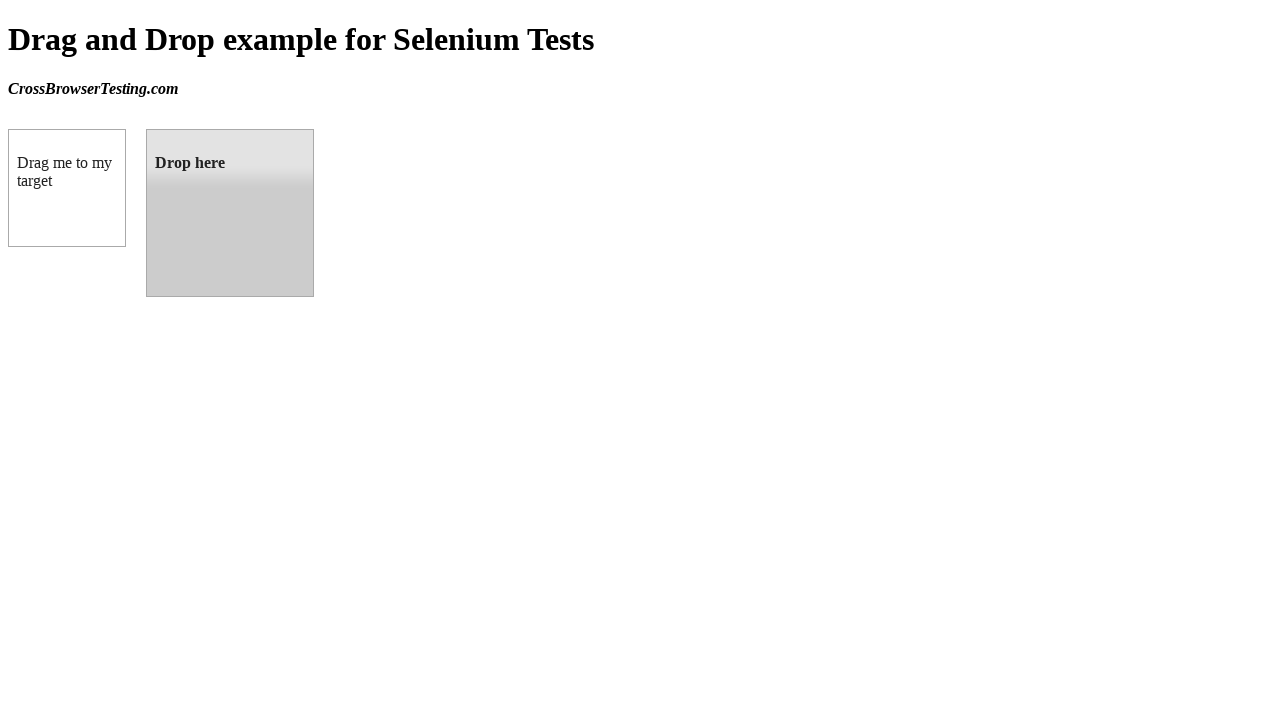

Located draggable source element
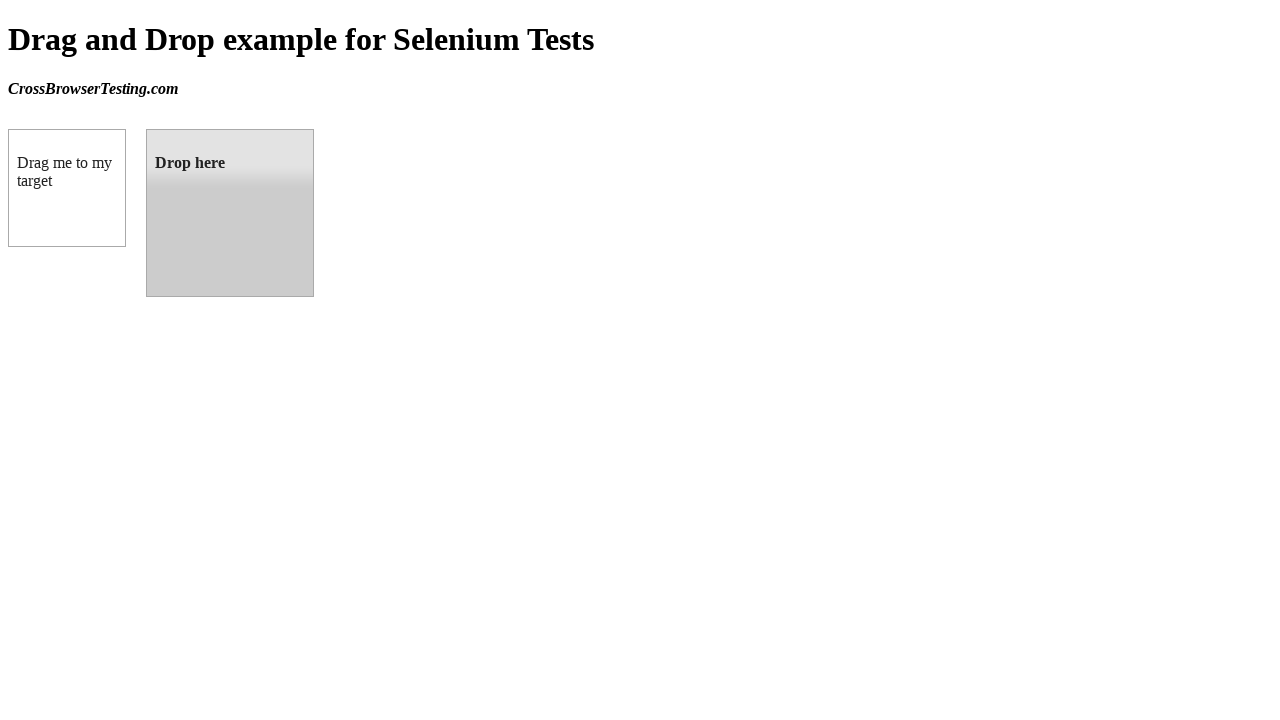

Located droppable target element
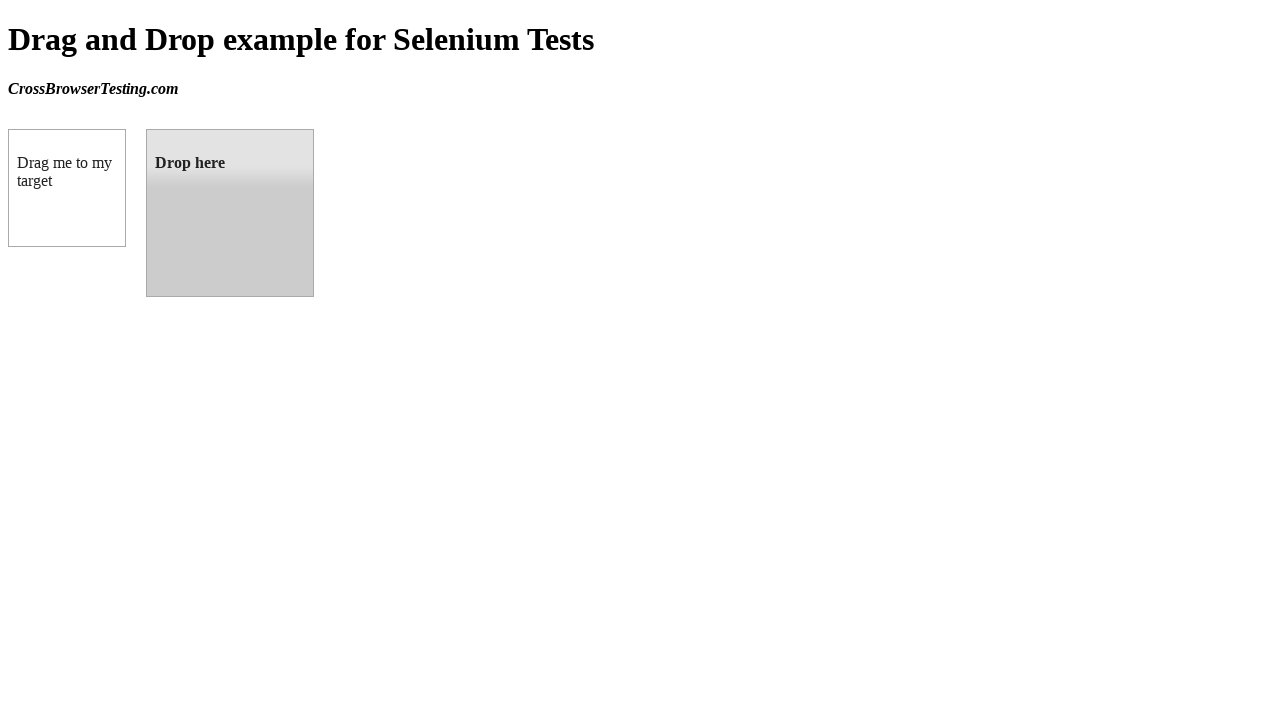

Retrieved bounding box of target element
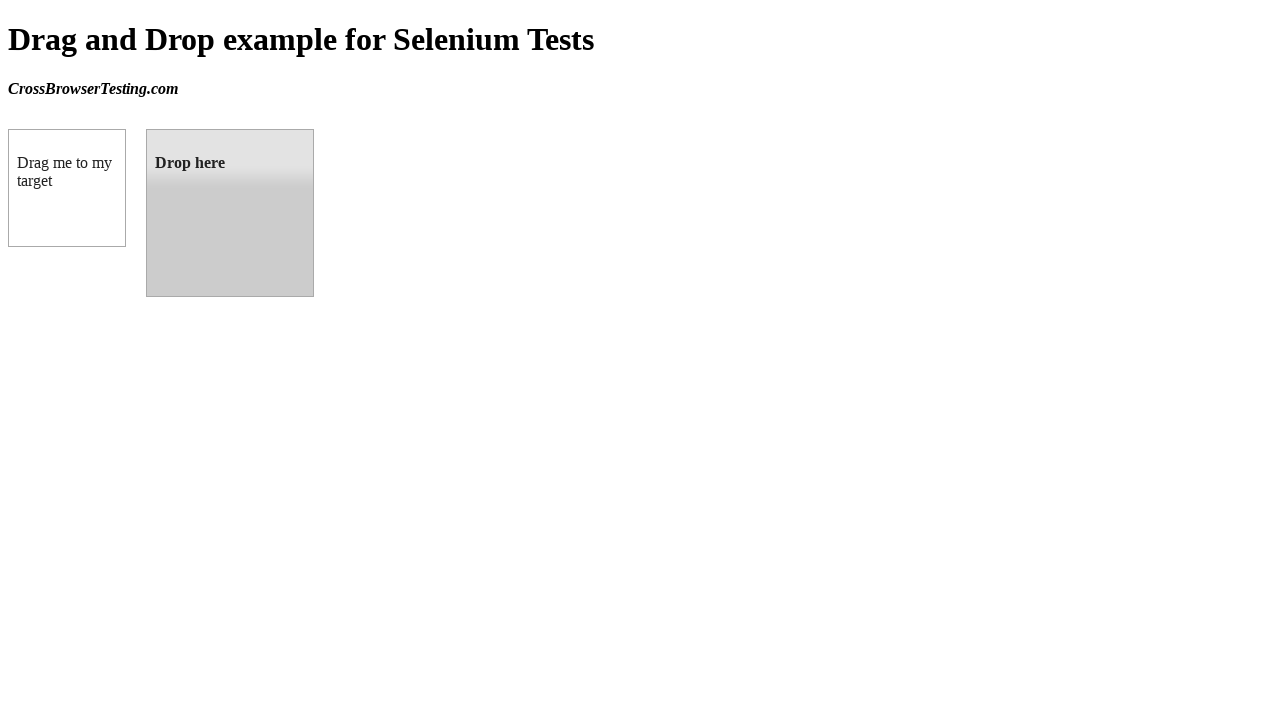

Dragged source element to target element at (230, 213)
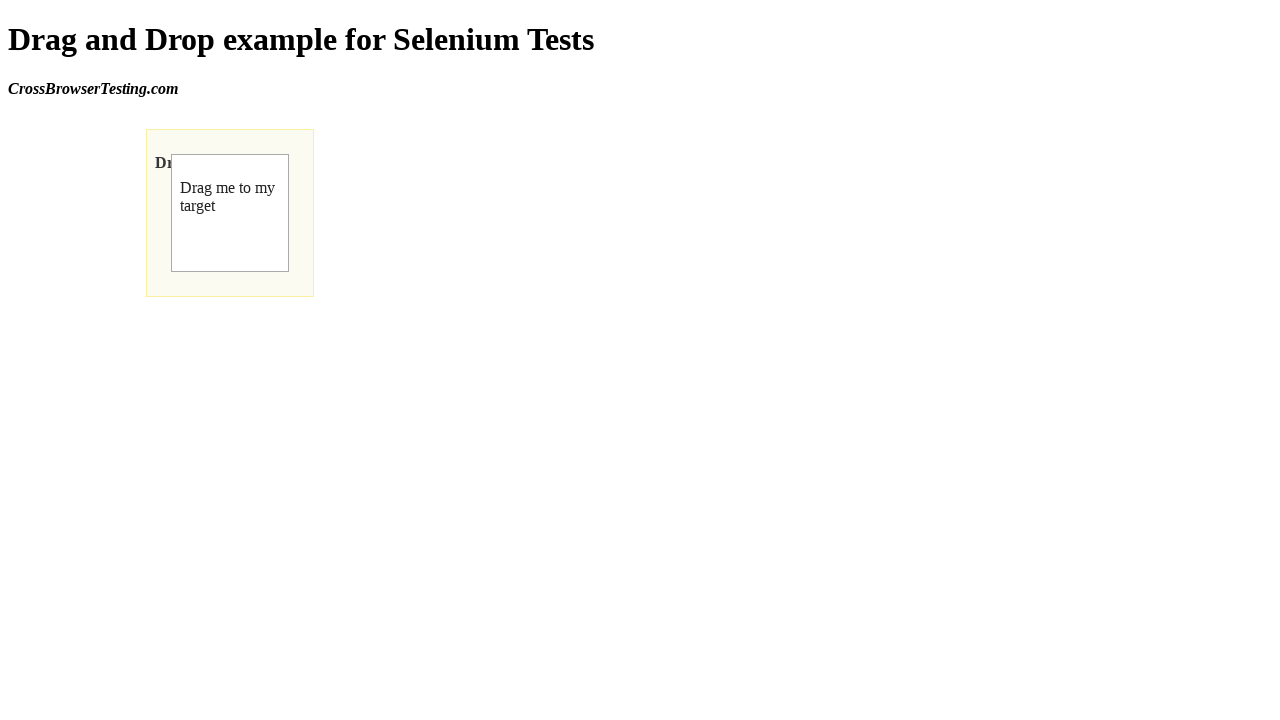

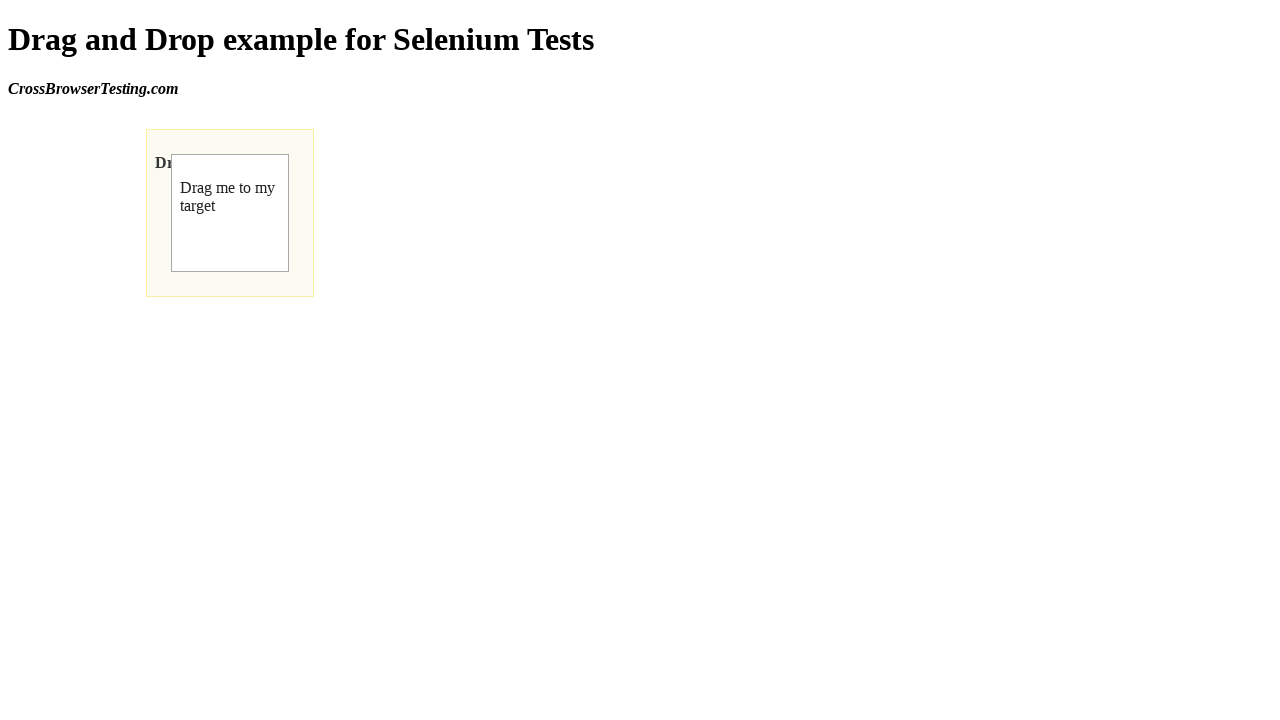